Tests dynamic loading by clicking START button and verifying "Hello World!" text appears with 3 second implicit wait

Starting URL: http://the-internet.herokuapp.com/dynamic_loading/2

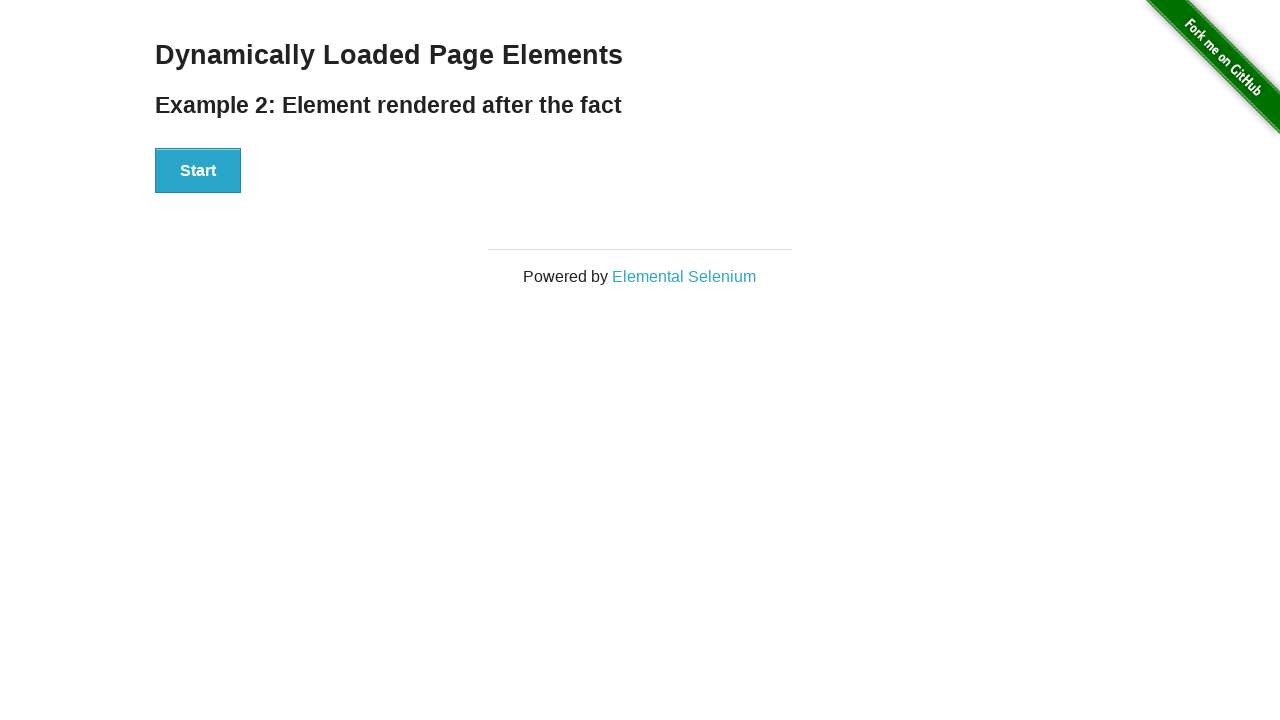

Clicked START button to trigger dynamic loading at (198, 171) on xpath=//div[@id='start']/button
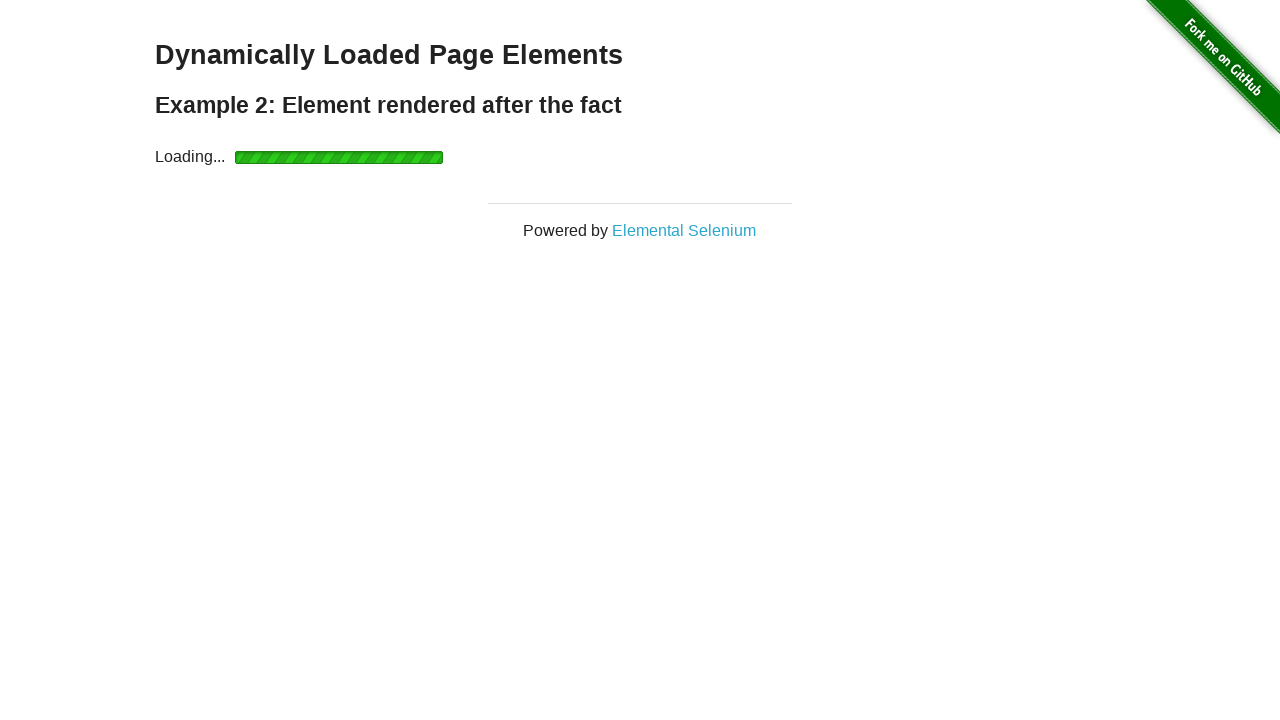

Waited for 'Hello World!' text element to become visible
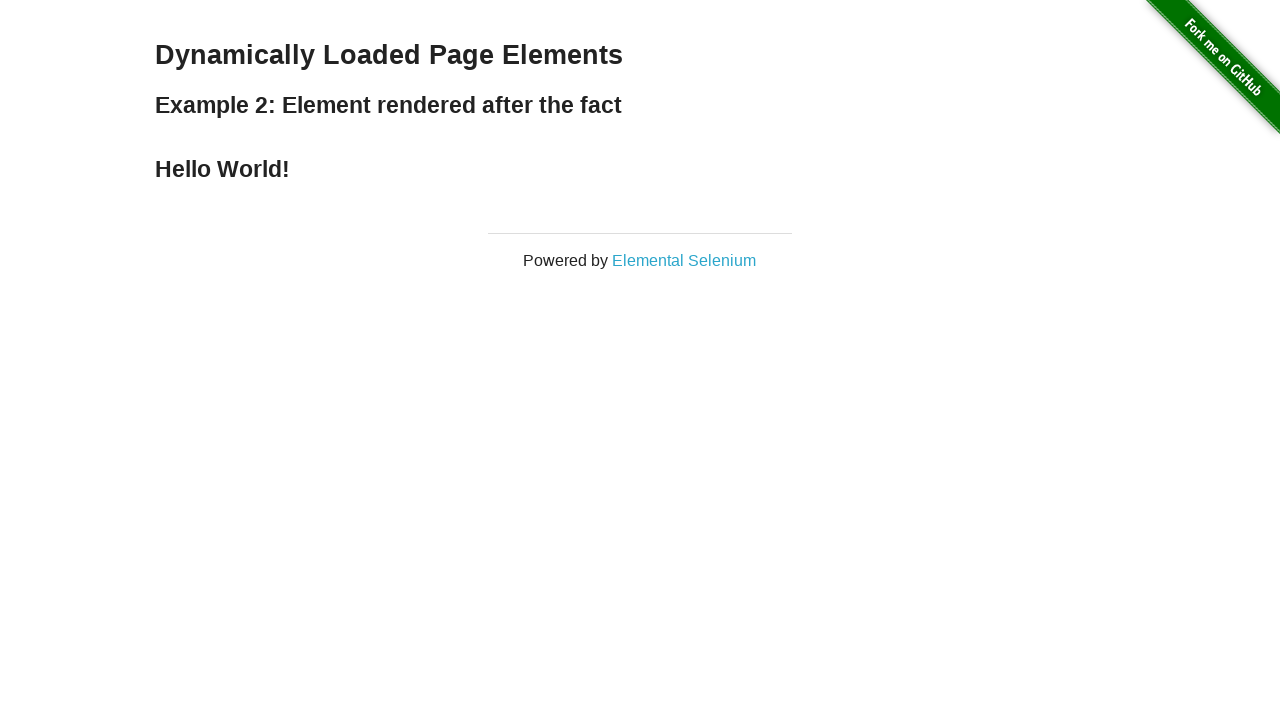

Verified 'Hello World!' text appeared correctly
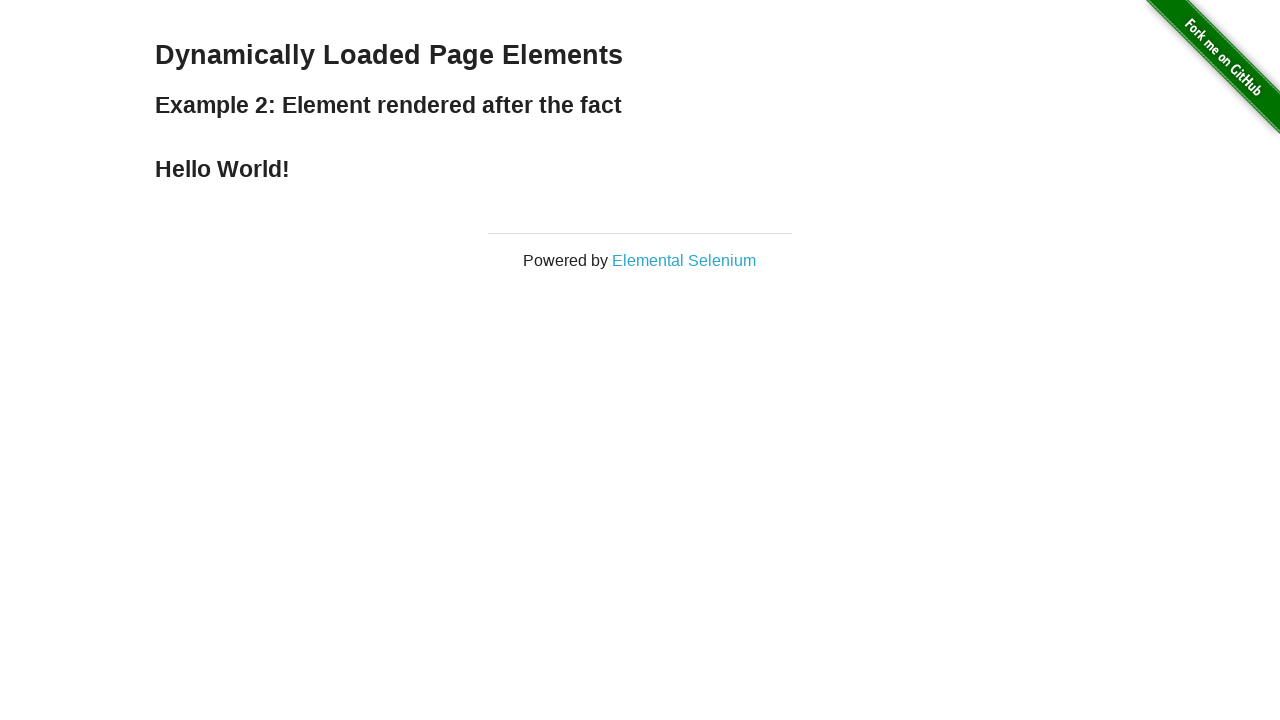

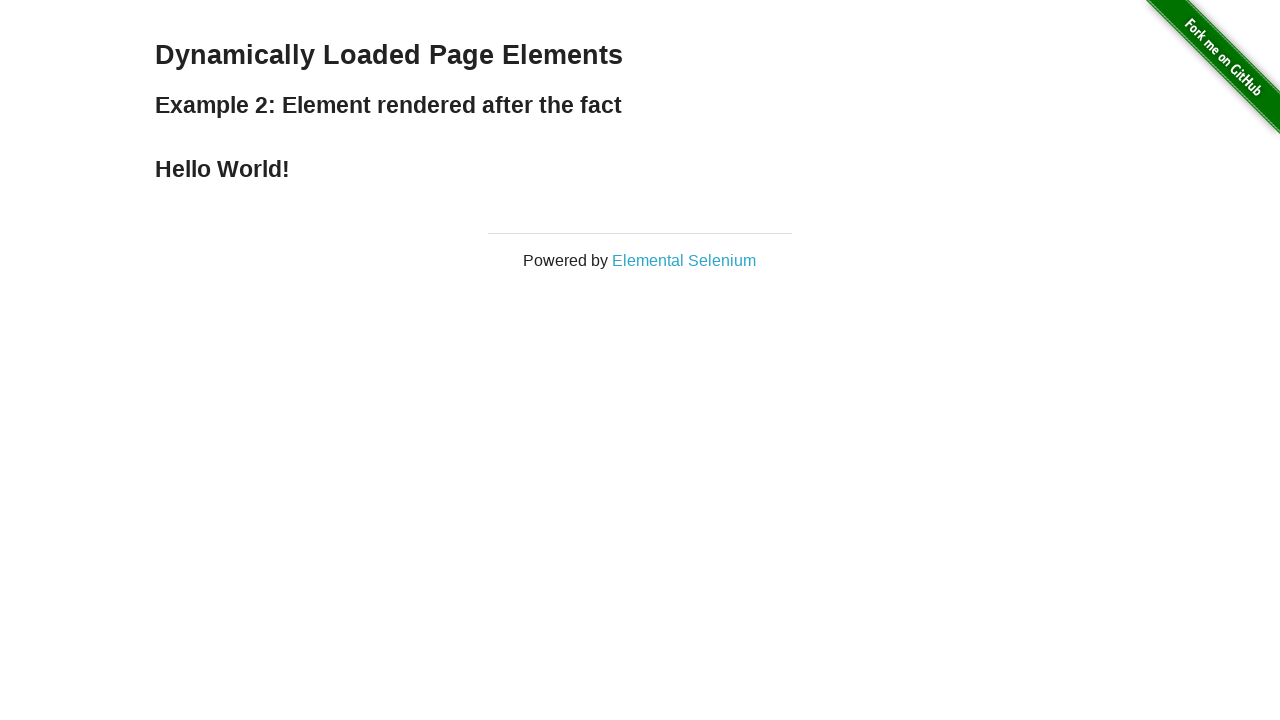